Tests navigation to the Privacy page by clicking the Privacy link and verifying the page title changes accordingly.

Starting URL: https://www.duckduckgo.com

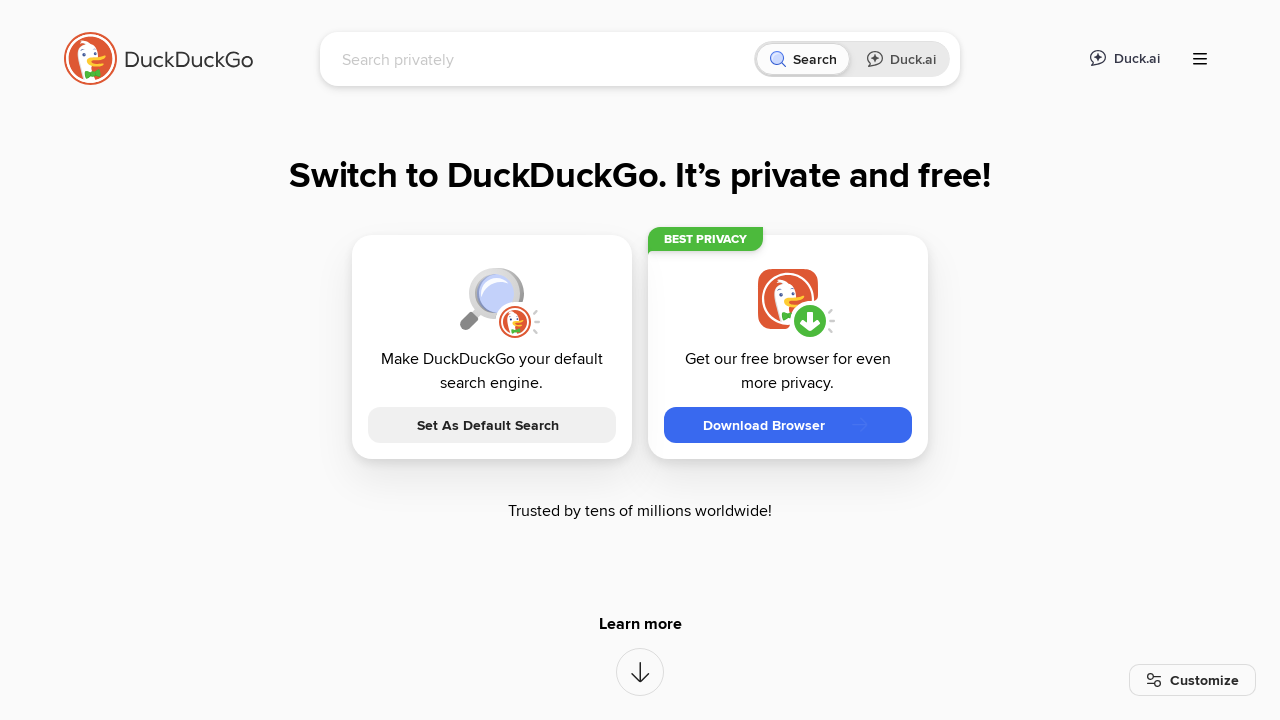

Clicked on Privacy link at (942, 360) on a:text('Privacy')
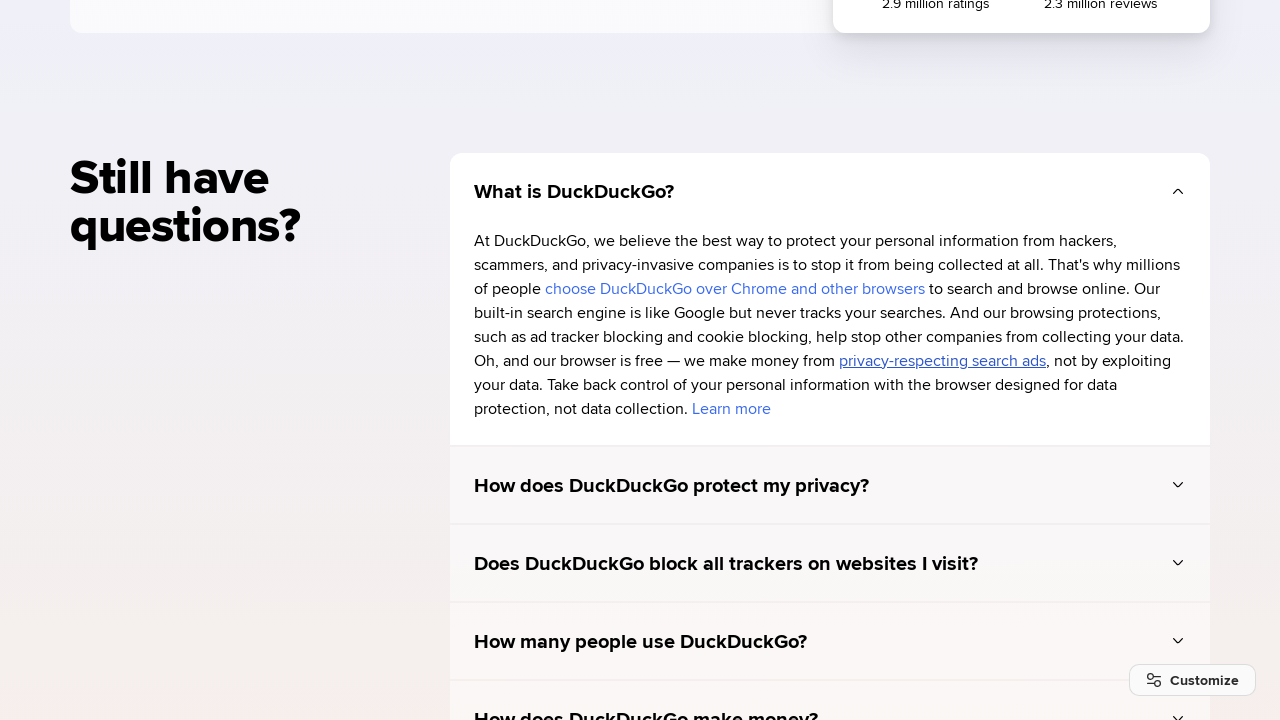

Privacy page loaded (domcontentloaded)
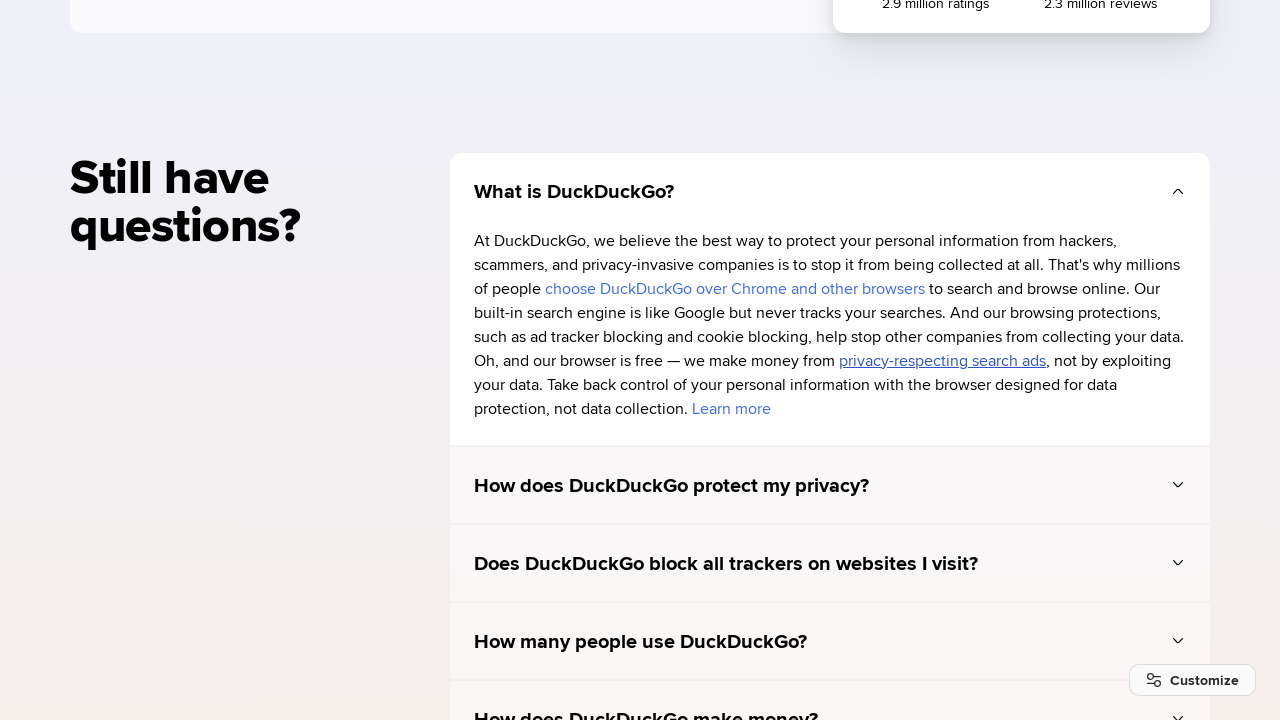

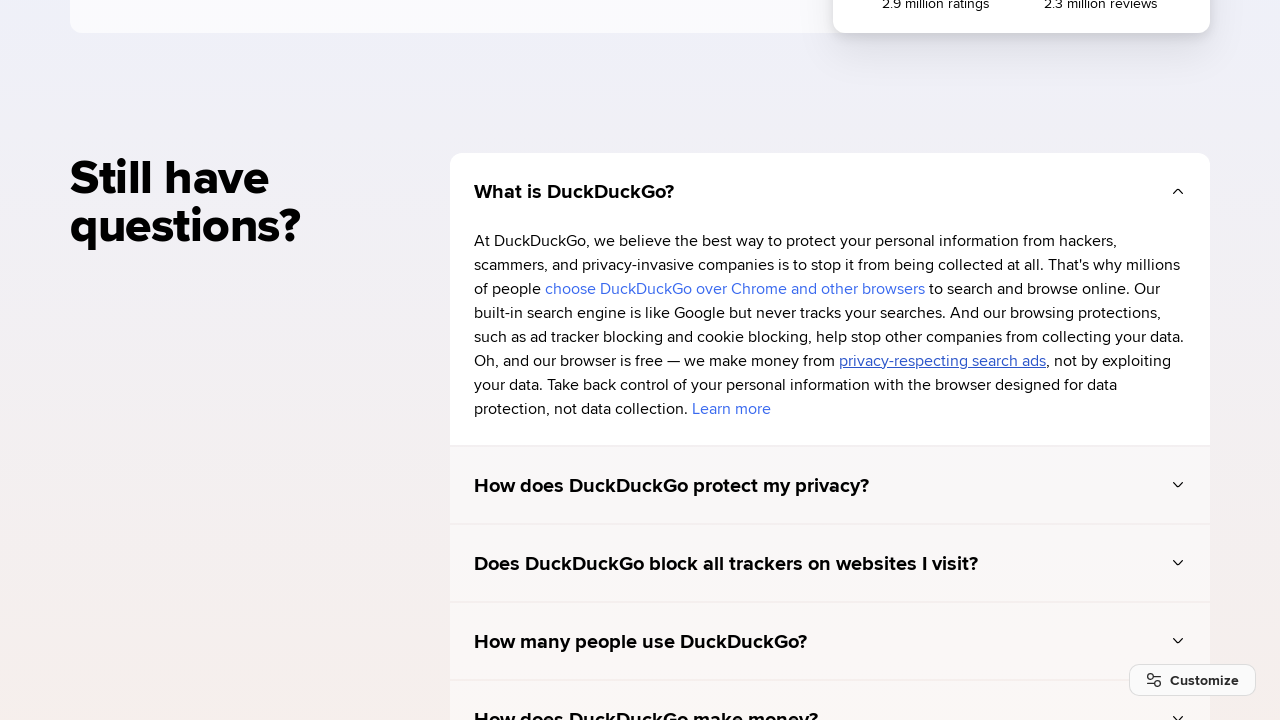